Tests the search functionality on OpenCart by searching for a product and clicking the search button

Starting URL: http://opencart.abstracta.us/

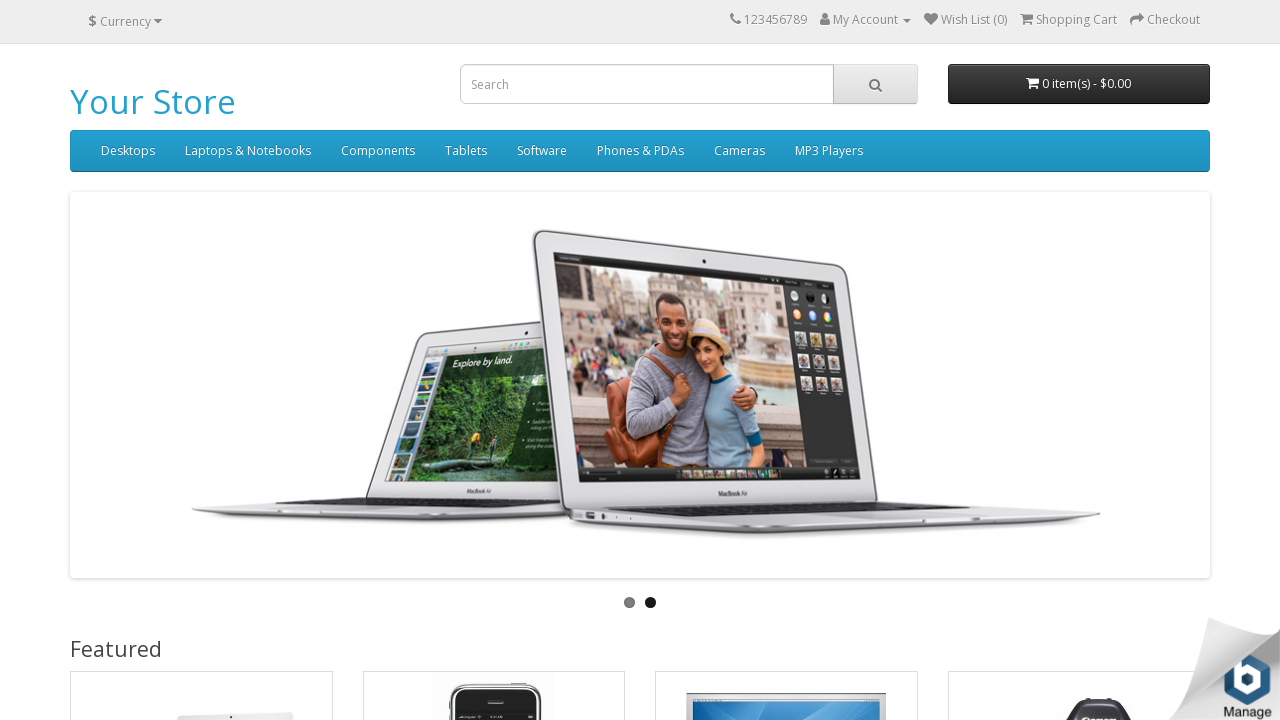

Filled search box with 'iPhone' on input[name='search']
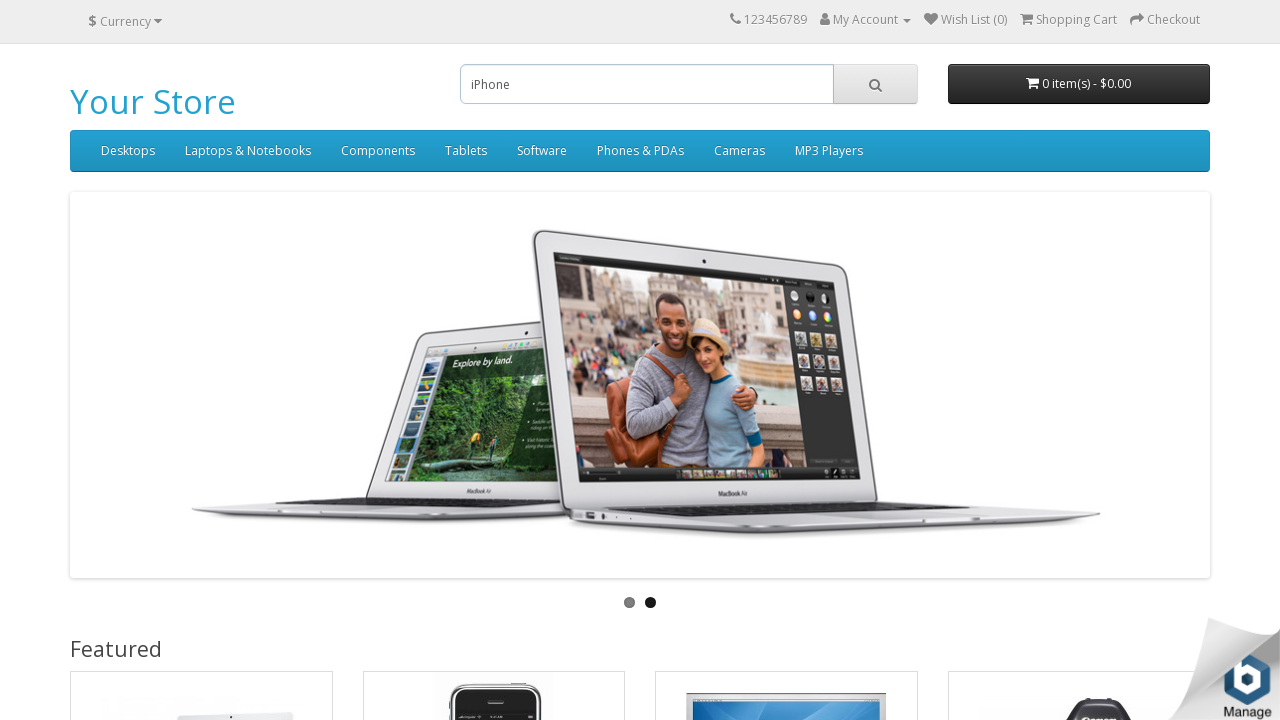

Clicked the search button at (875, 84) on button.btn.btn-default
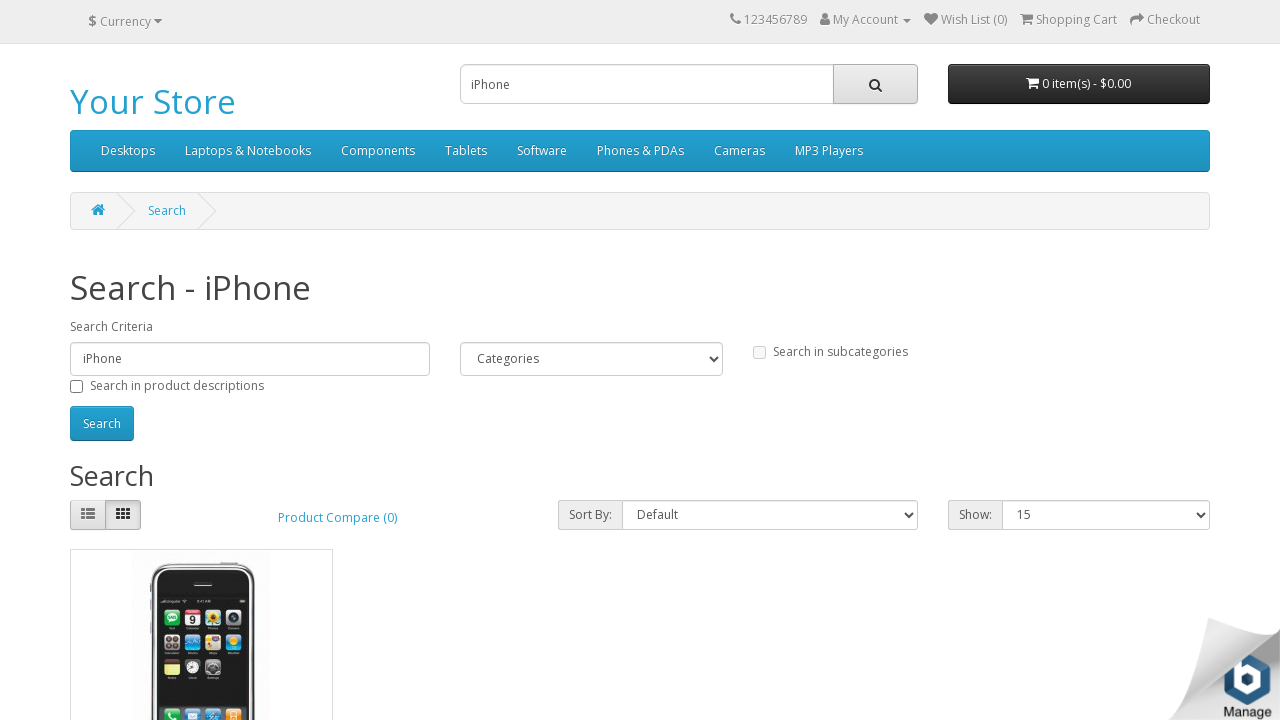

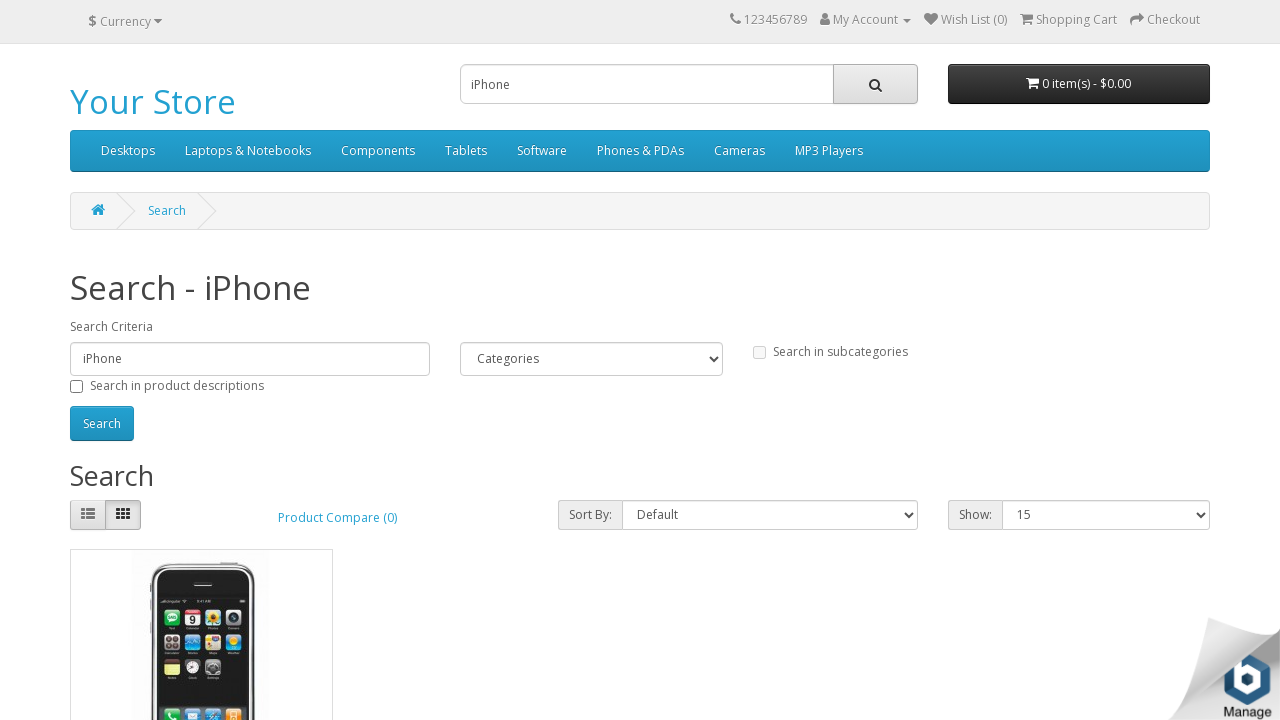